Tests window handling functionality by clicking a link that opens a new window, switching to the new window to verify its content, and then switching back to the original window to verify its title.

Starting URL: https://the-internet.herokuapp.com/windows

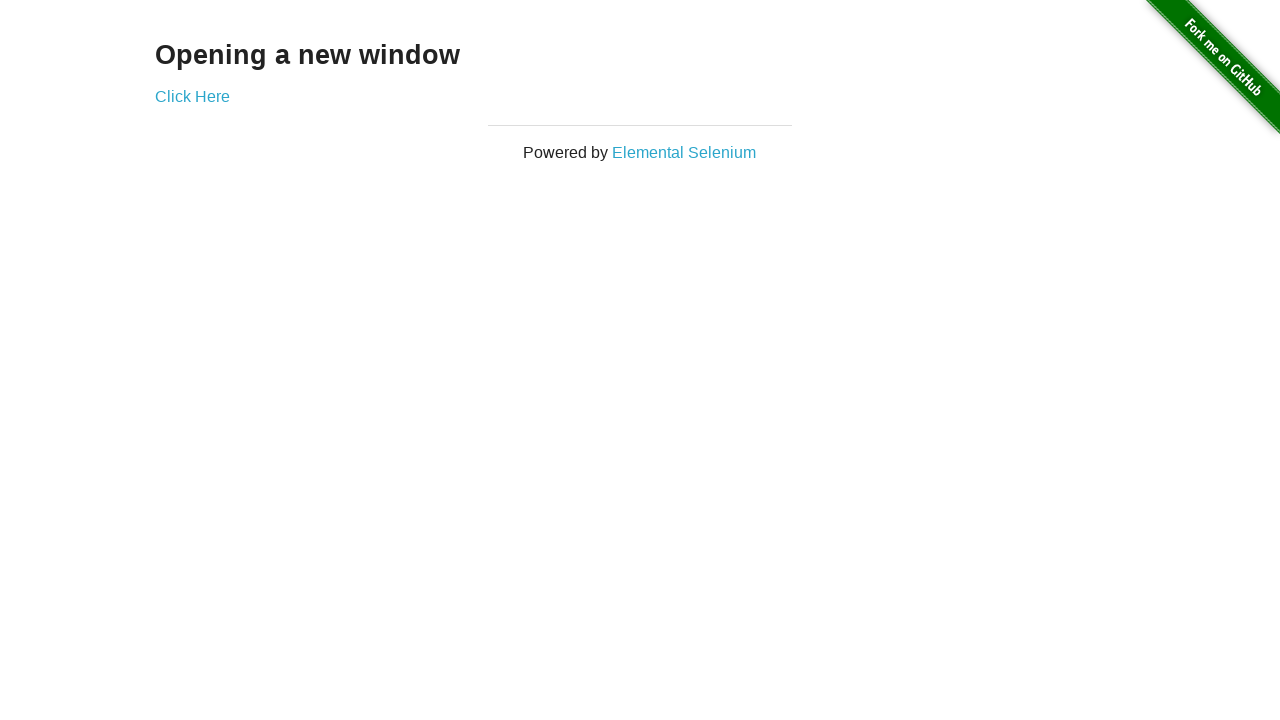

Waited for 'Opening a new window' text to be displayed
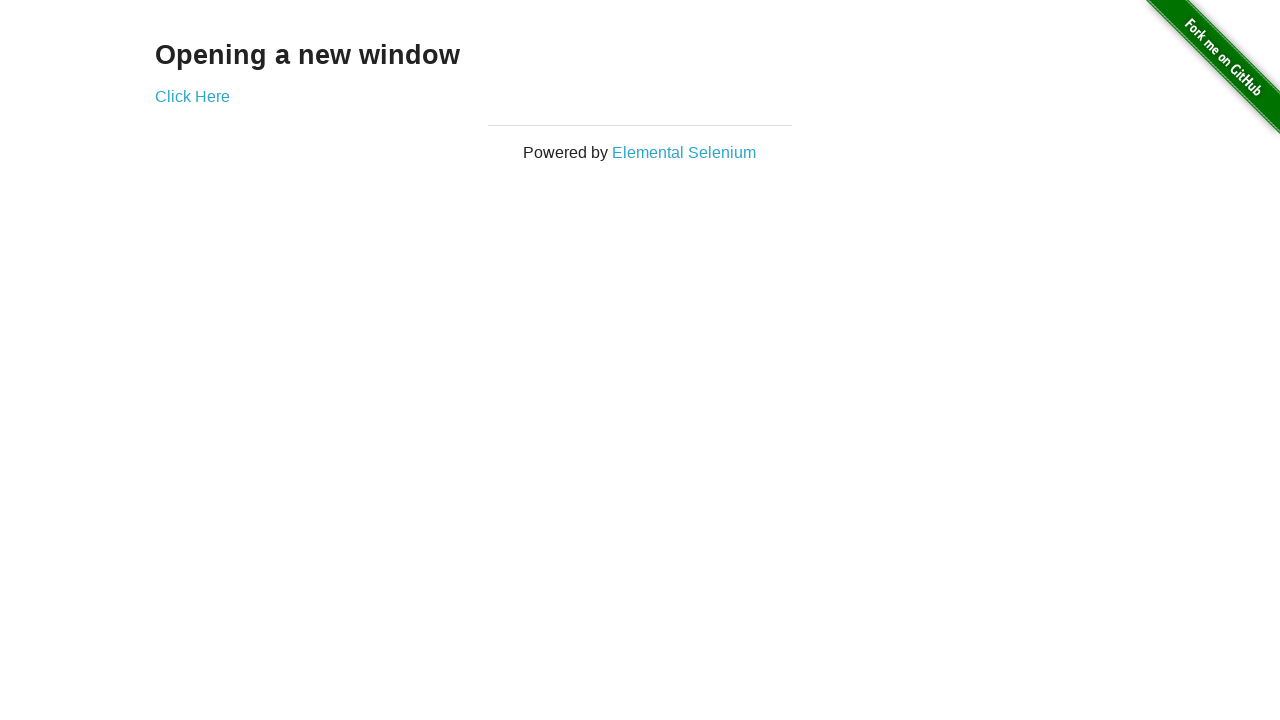

Verified page title contains 'The Internet'
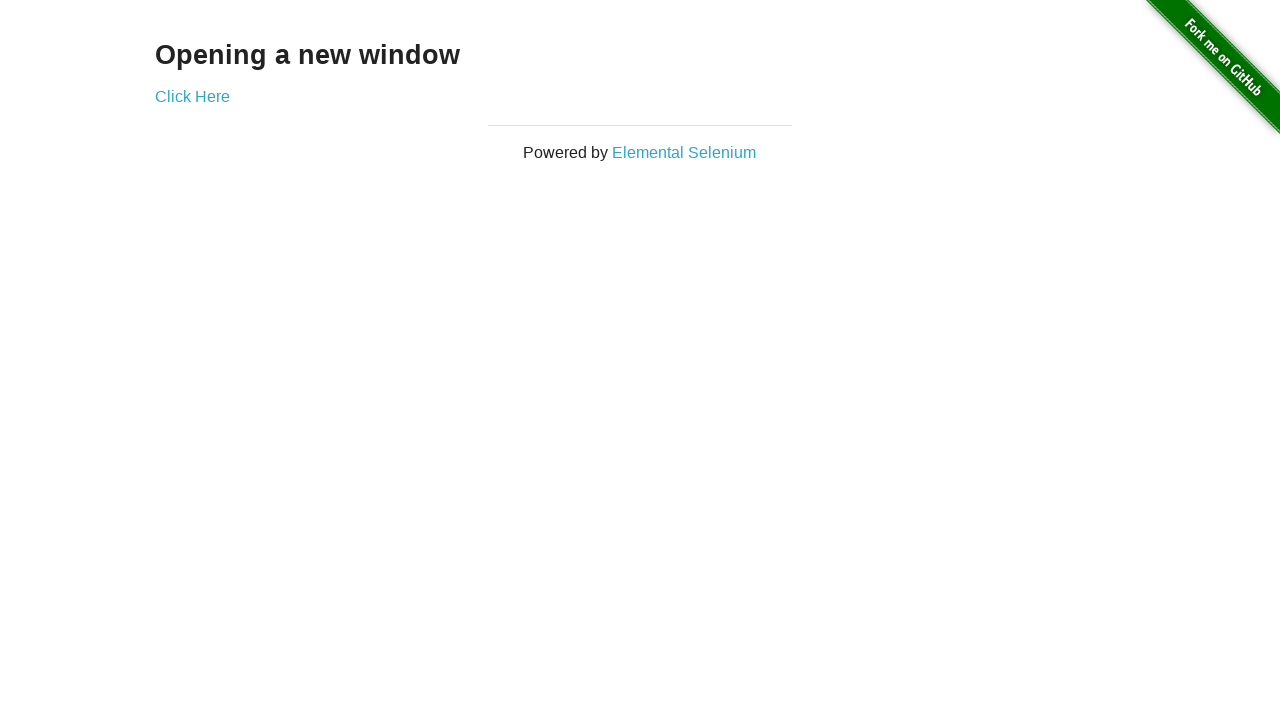

Clicked 'Click Here' link to open new window at (192, 96) on xpath=//*[text()='Click Here']
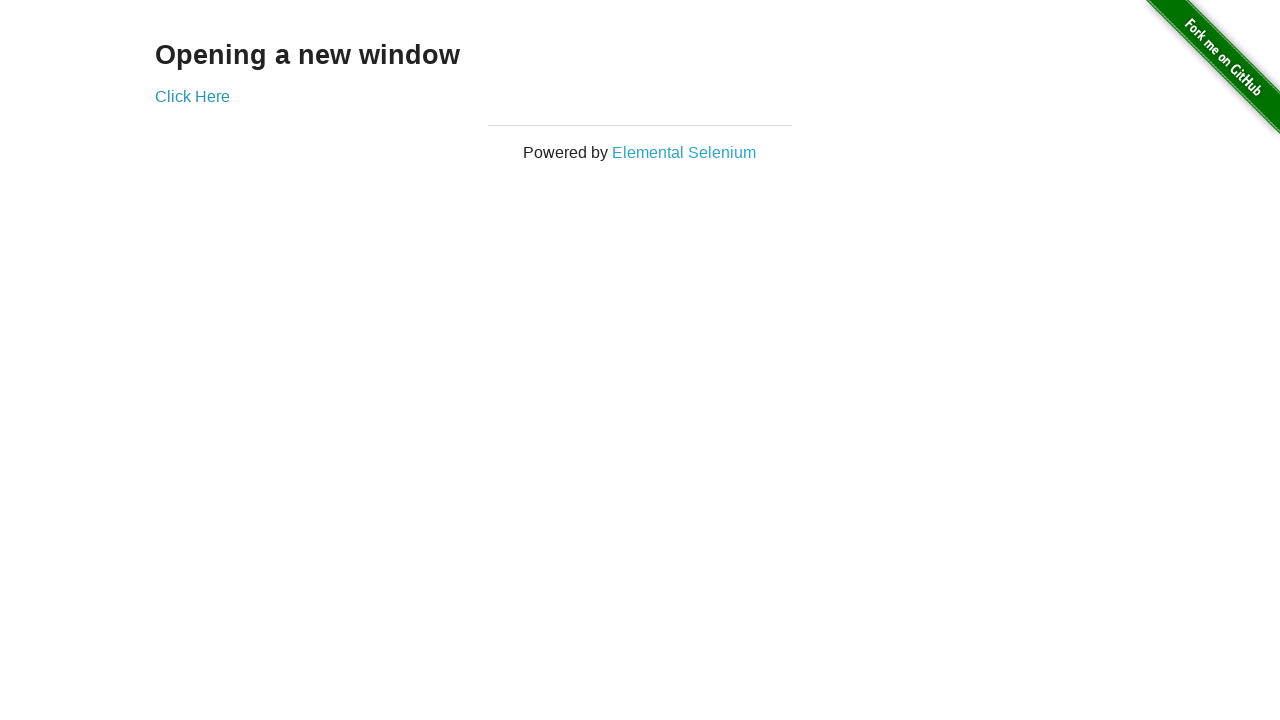

Captured new window/page object
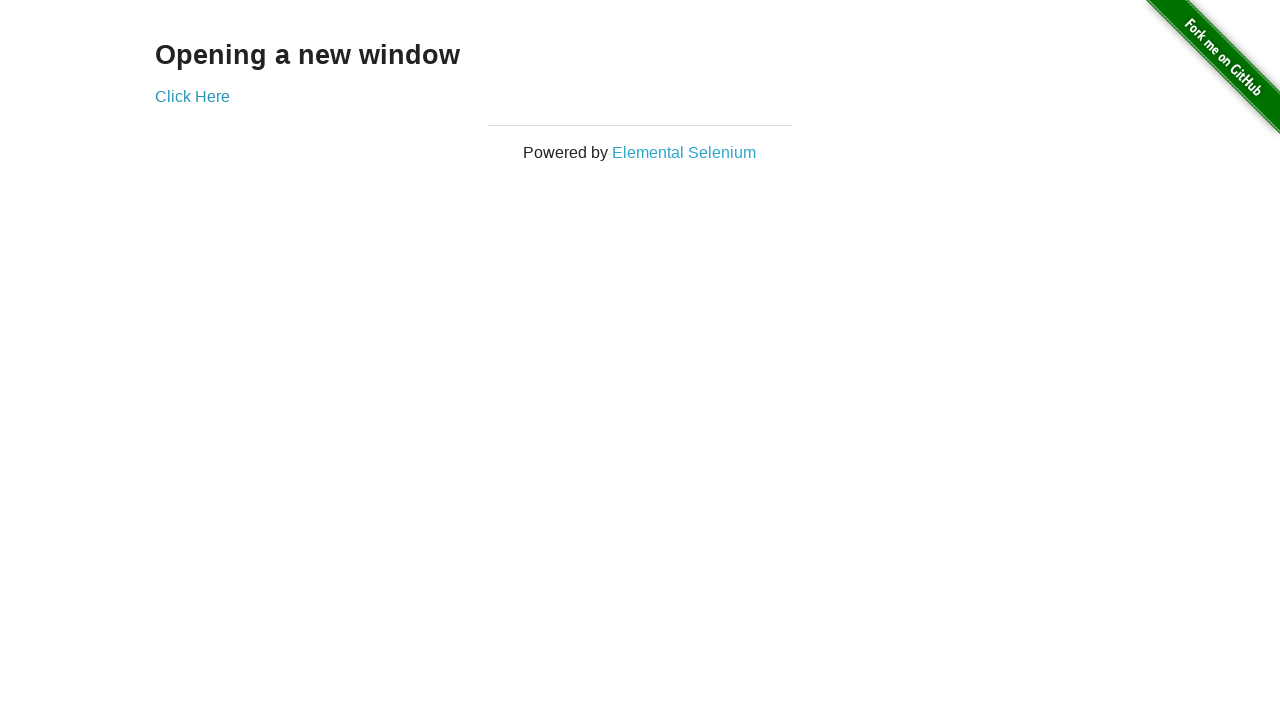

Waited for new page to fully load
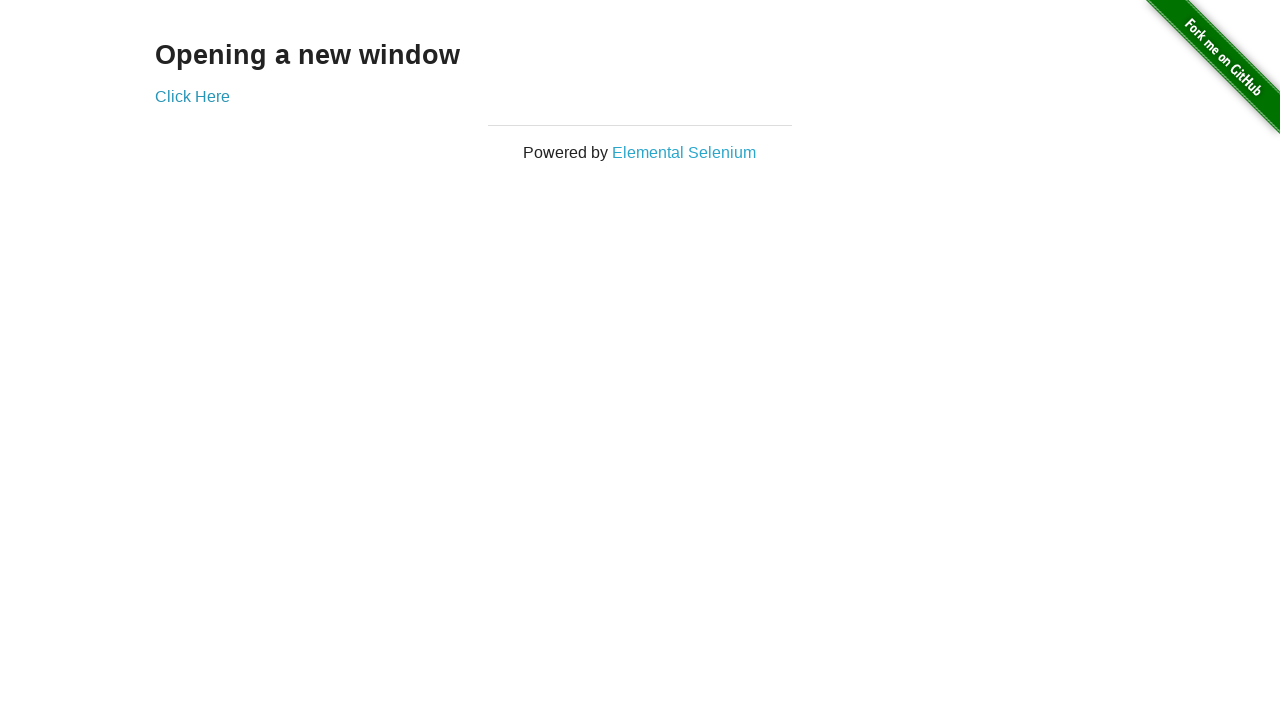

Verified new window title is 'New Window'
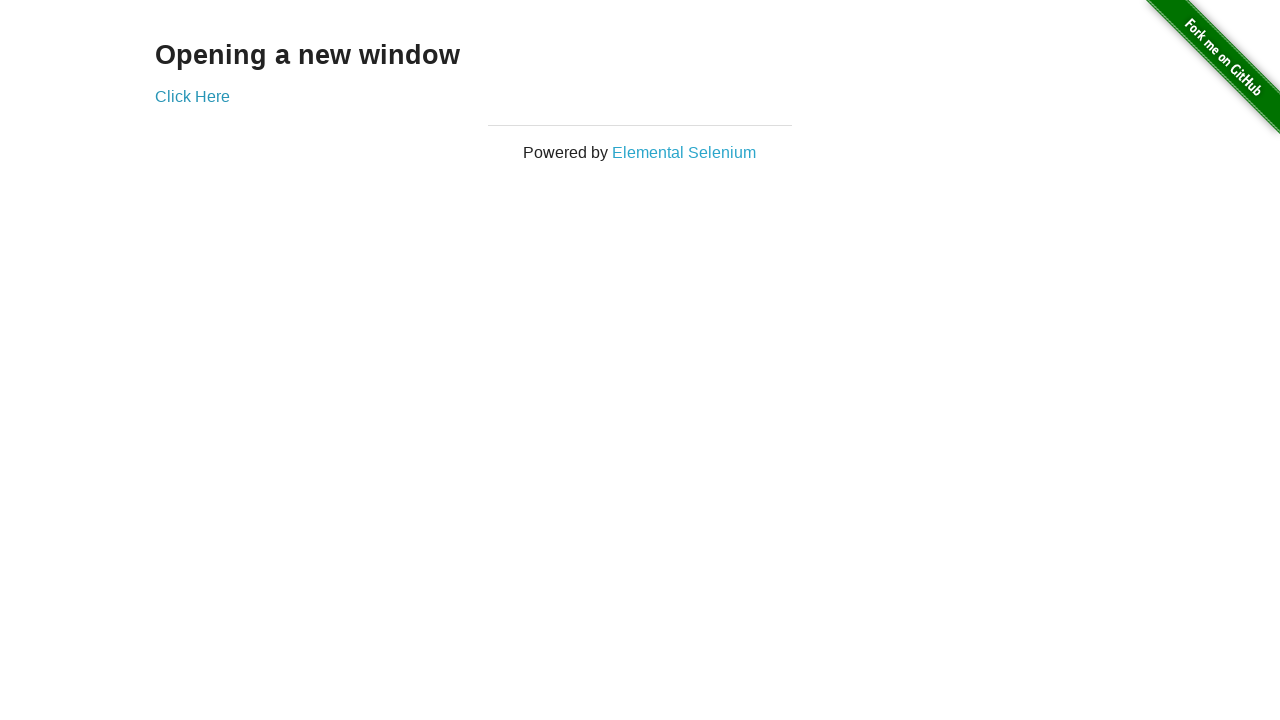

Waited for h3 text to be displayed in new window
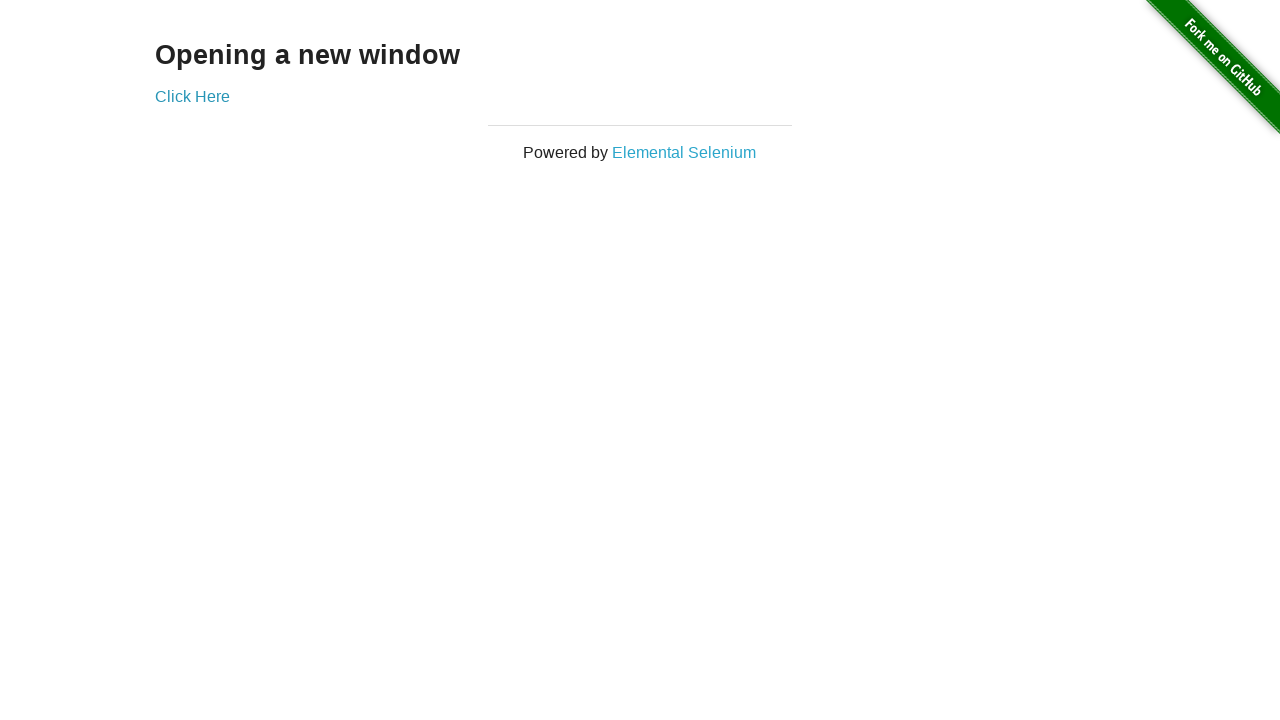

Switched back to original window
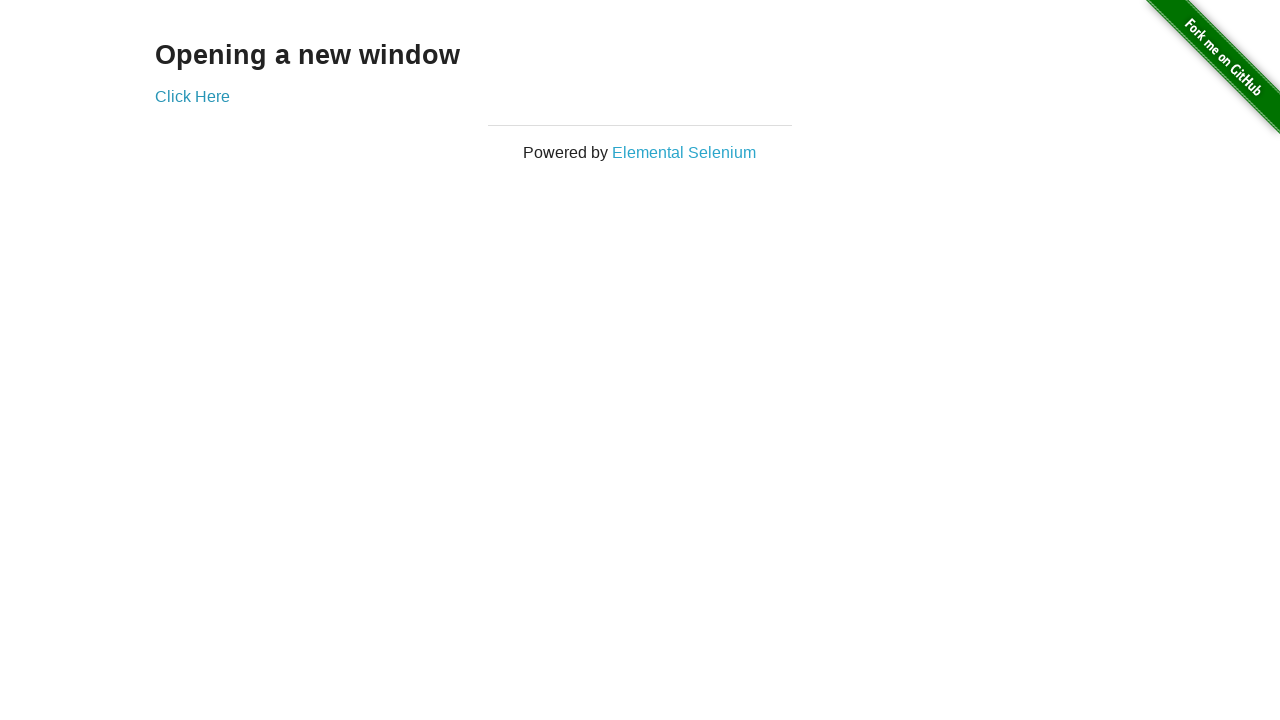

Verified original page title contains 'The Internet'
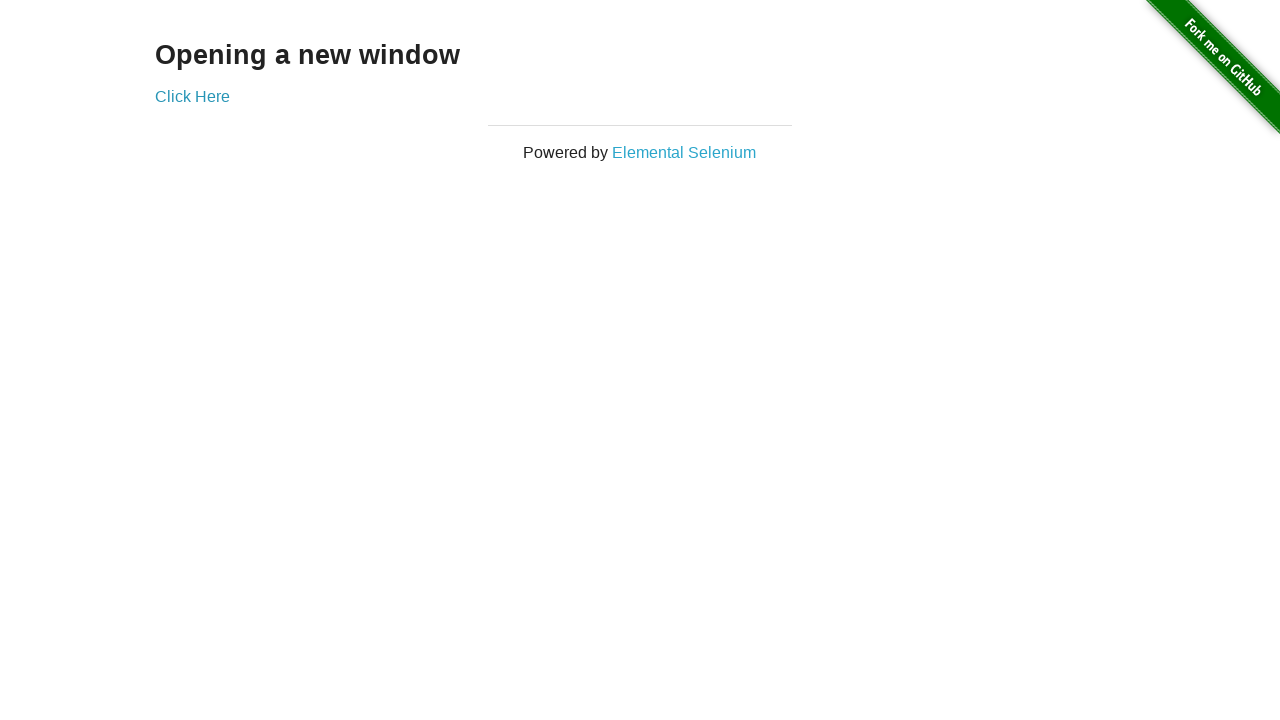

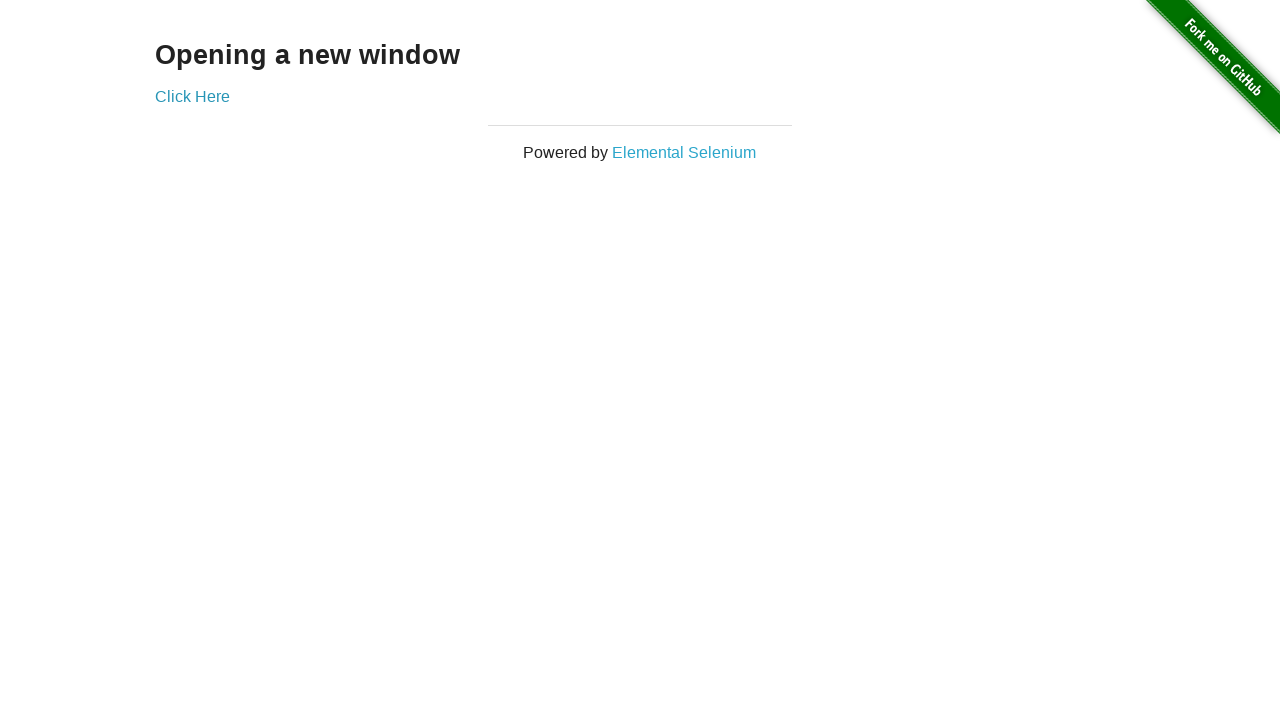